Tests filtering to show only active (incomplete) items

Starting URL: https://demo.playwright.dev/todomvc

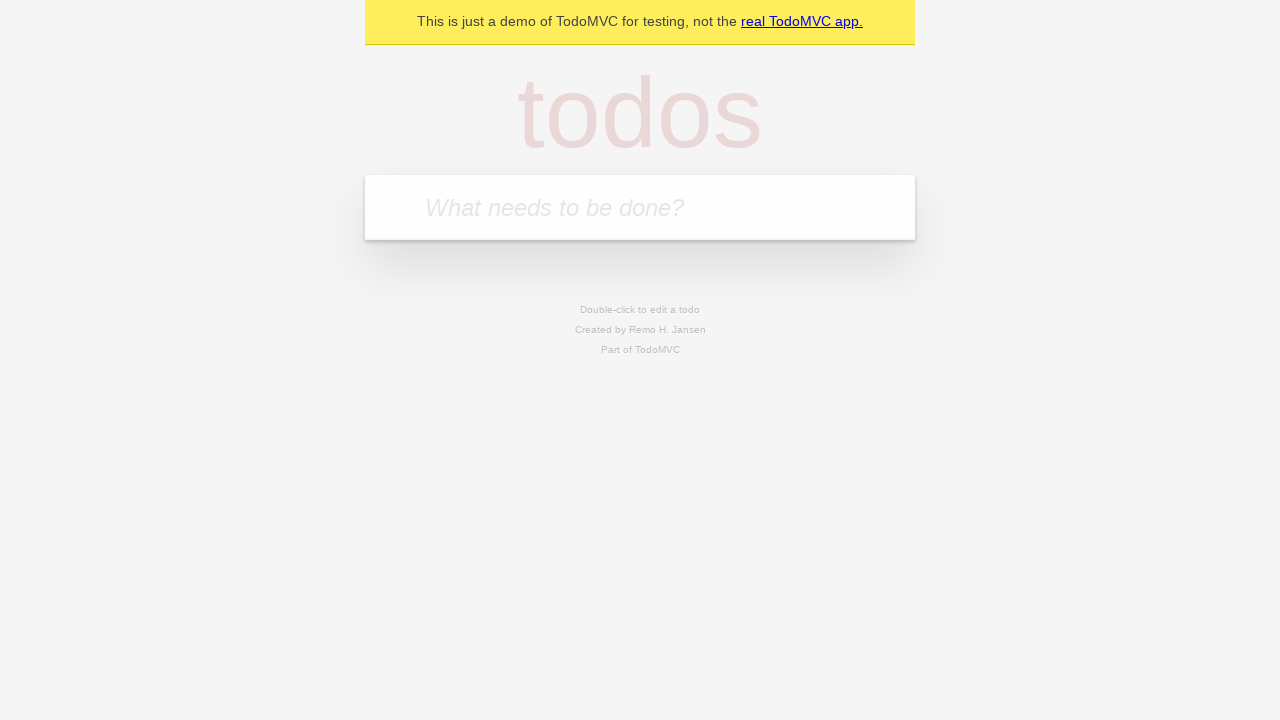

Filled todo input with 'buy some cheese' on internal:attr=[placeholder="What needs to be done?"i]
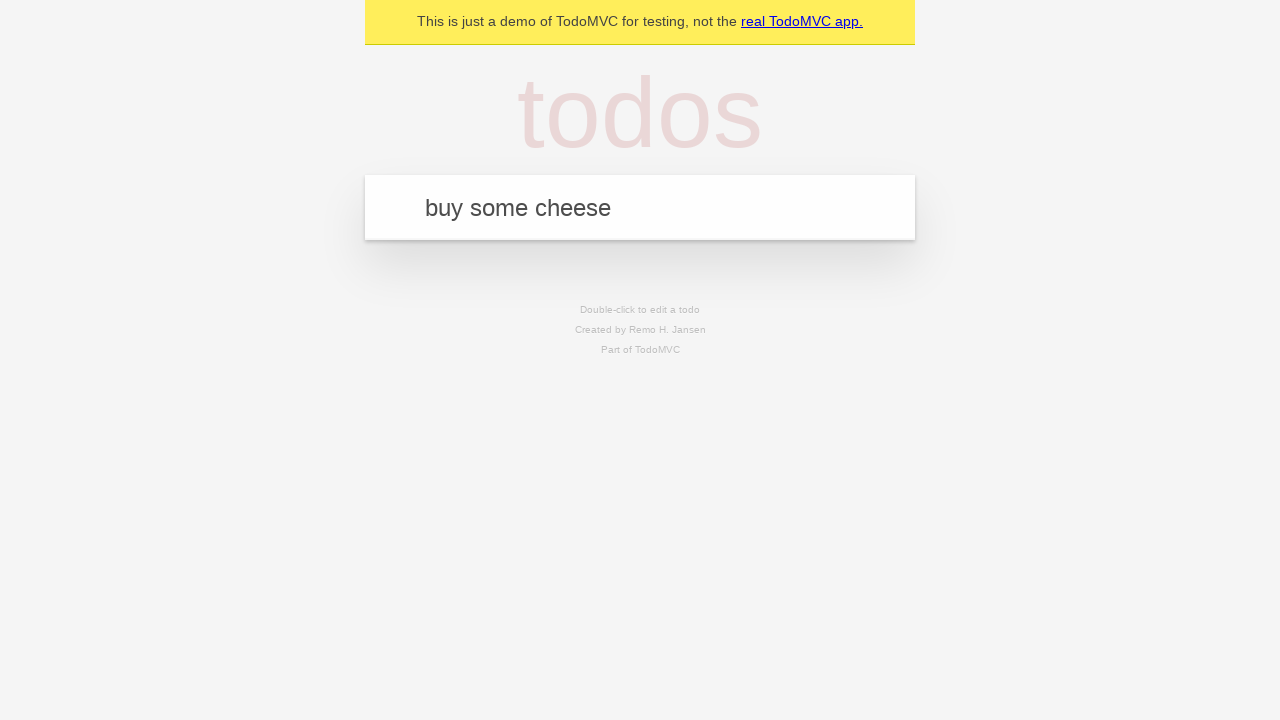

Pressed Enter to create first todo 'buy some cheese' on internal:attr=[placeholder="What needs to be done?"i]
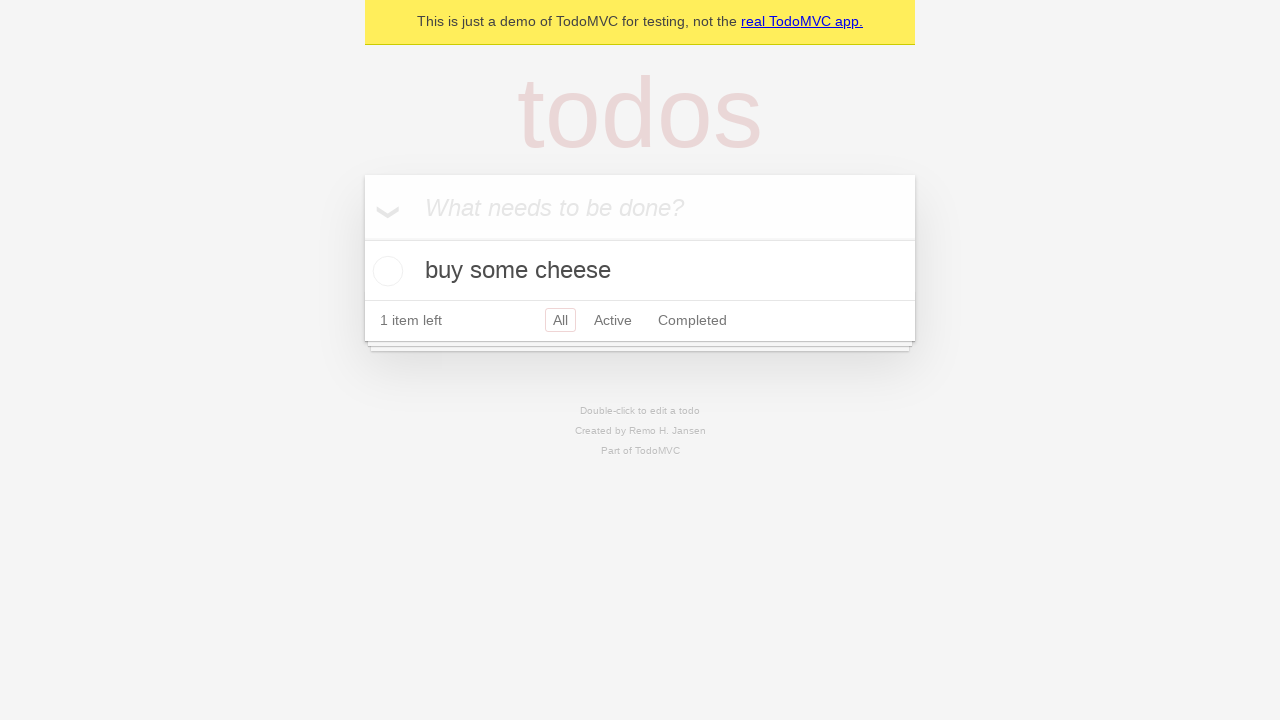

Filled todo input with 'feed the cat' on internal:attr=[placeholder="What needs to be done?"i]
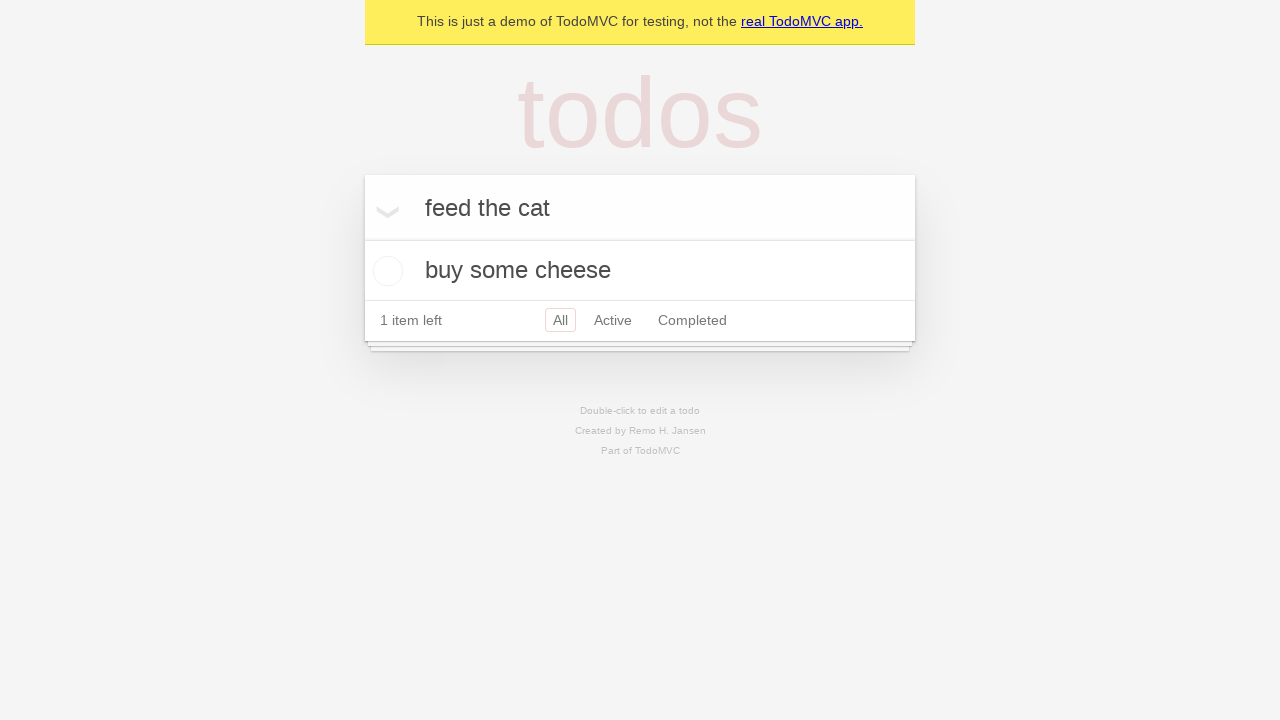

Pressed Enter to create second todo 'feed the cat' on internal:attr=[placeholder="What needs to be done?"i]
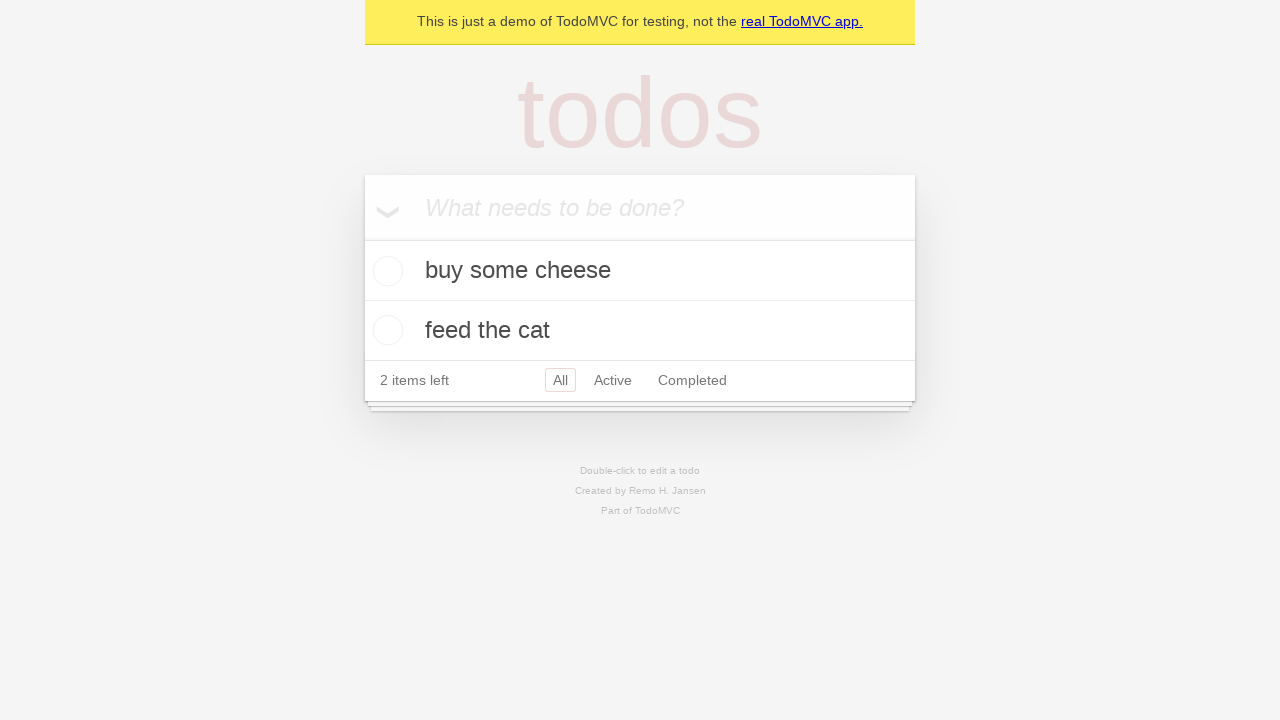

Filled todo input with 'book a doctors appointment' on internal:attr=[placeholder="What needs to be done?"i]
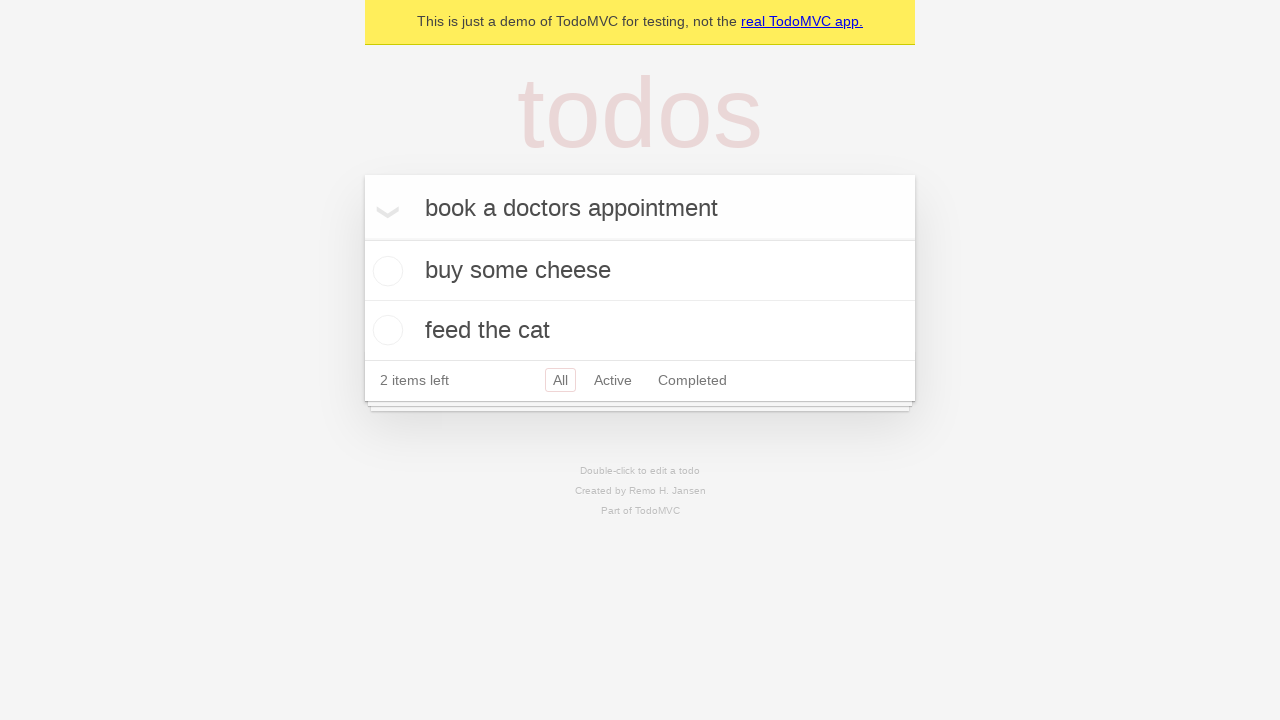

Pressed Enter to create third todo 'book a doctors appointment' on internal:attr=[placeholder="What needs to be done?"i]
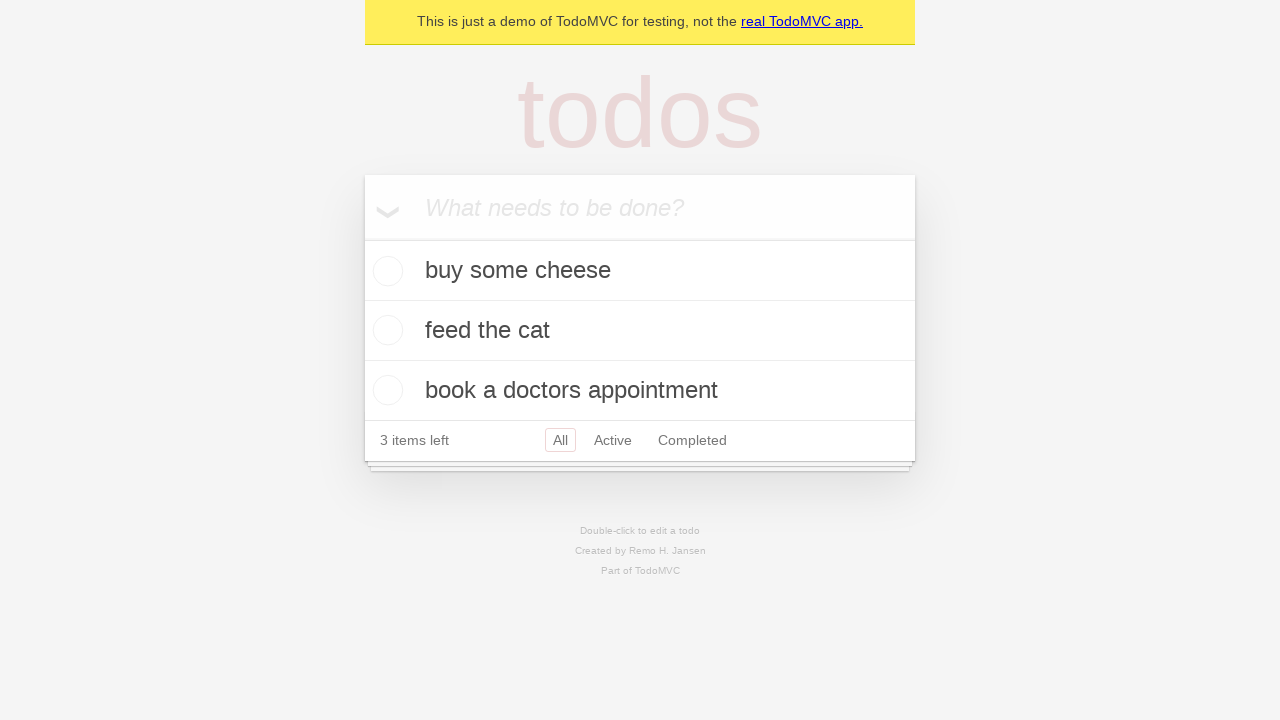

Checked the second todo item 'feed the cat' at (385, 330) on [data-testid='todo-item'] >> nth=1 >> internal:role=checkbox
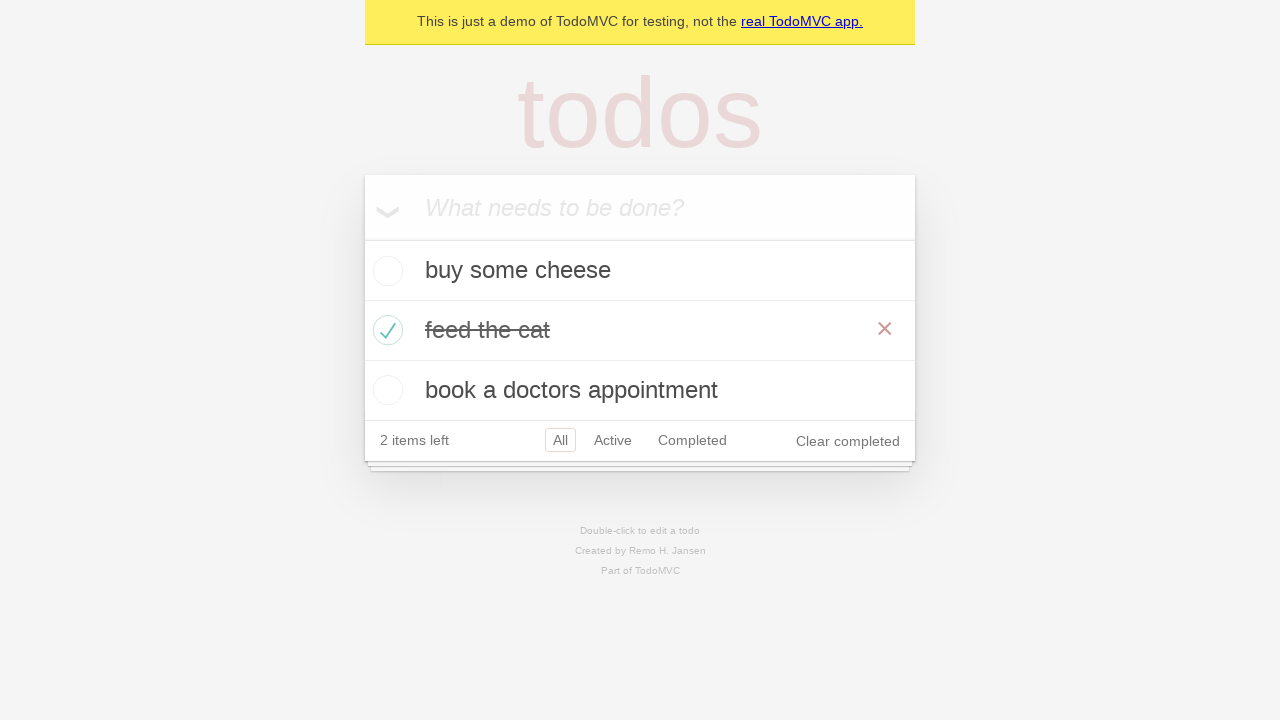

Clicked Active filter to show only incomplete items at (613, 440) on internal:role=link[name="Active"i]
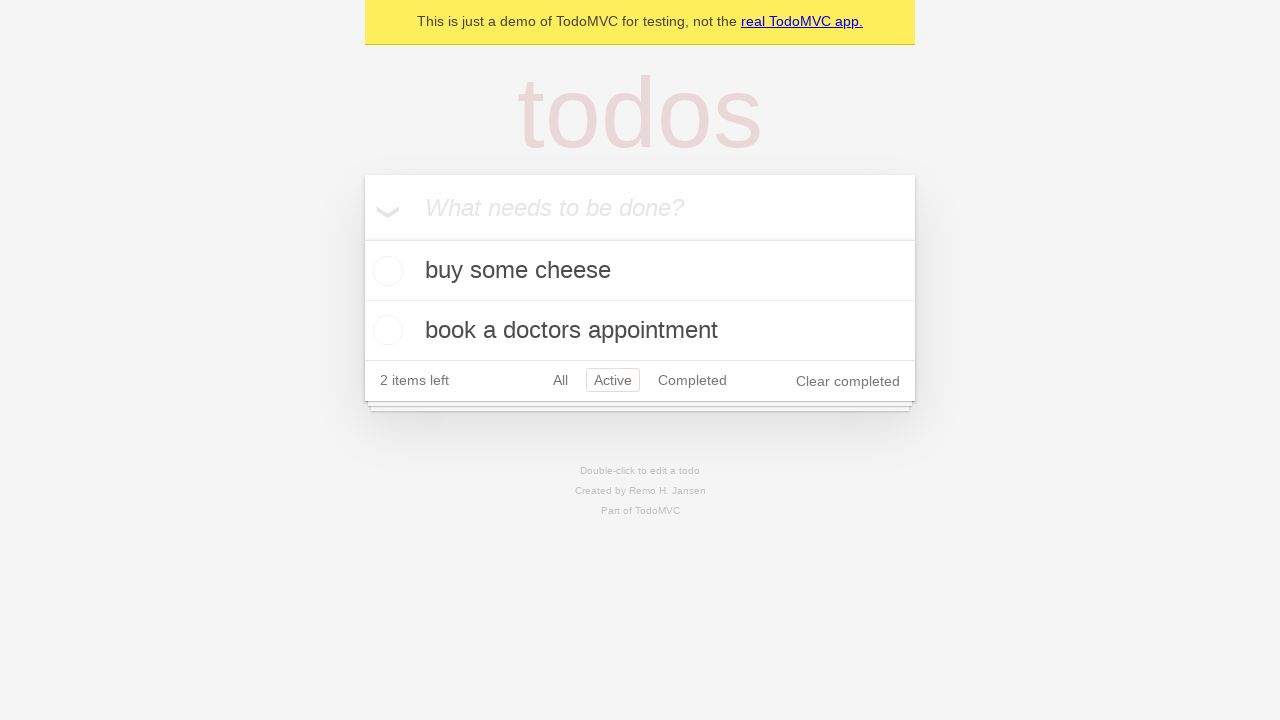

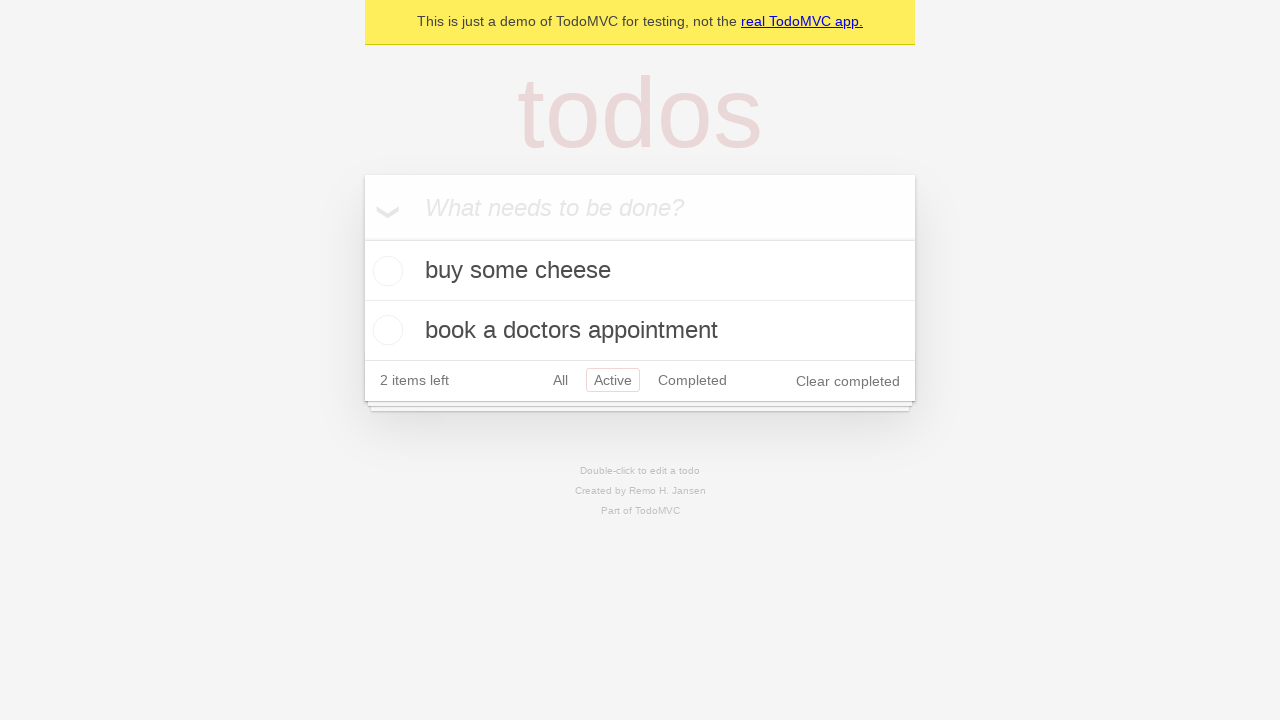